Tests element visibility by clicking a "Show" button and verifying that a message element becomes visible on the page.

Starting URL: https://slqamsk.github.io/tmp/dl_hidden.html

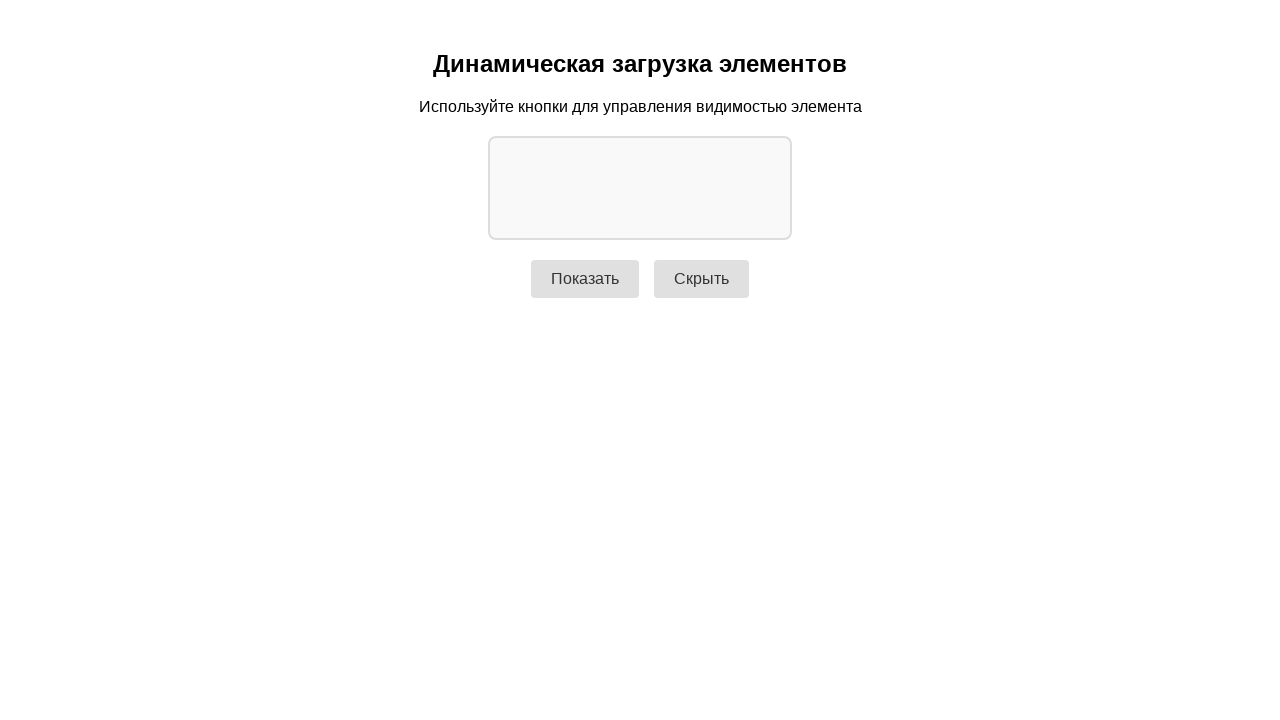

Navigated to dl_hidden.html test page
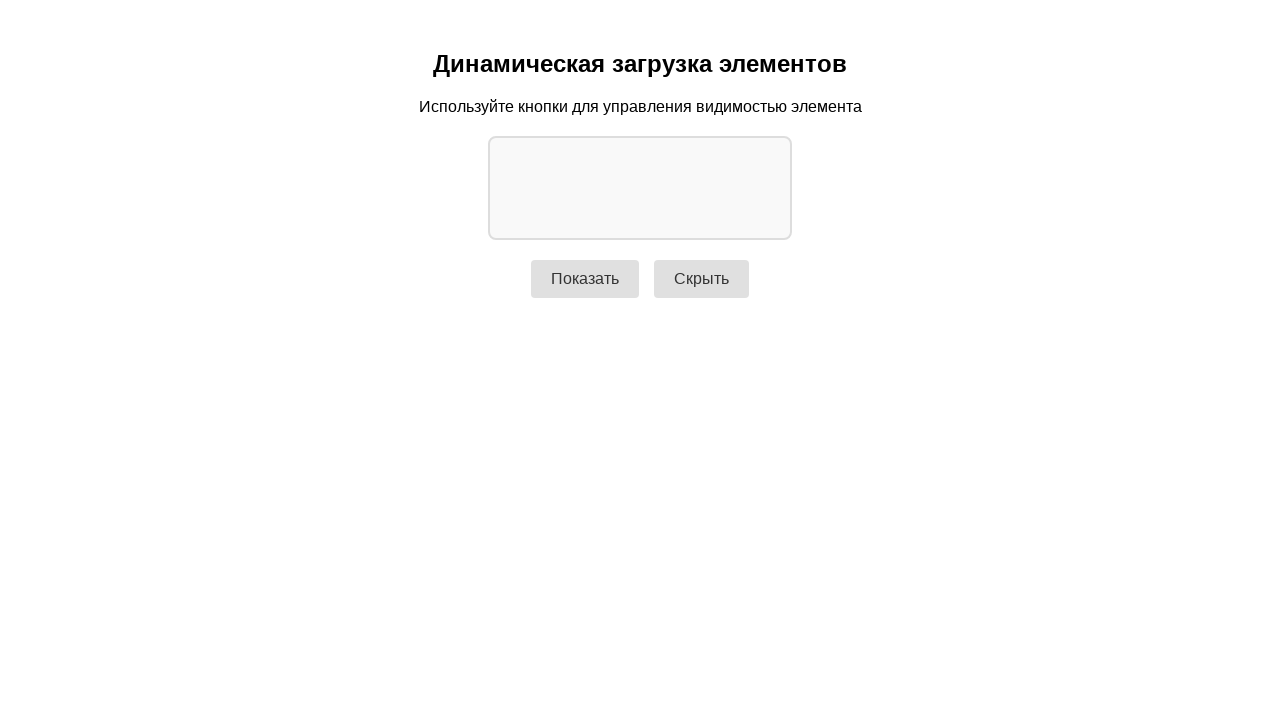

Clicked the 'Show' button at (585, 279) on #showBtn
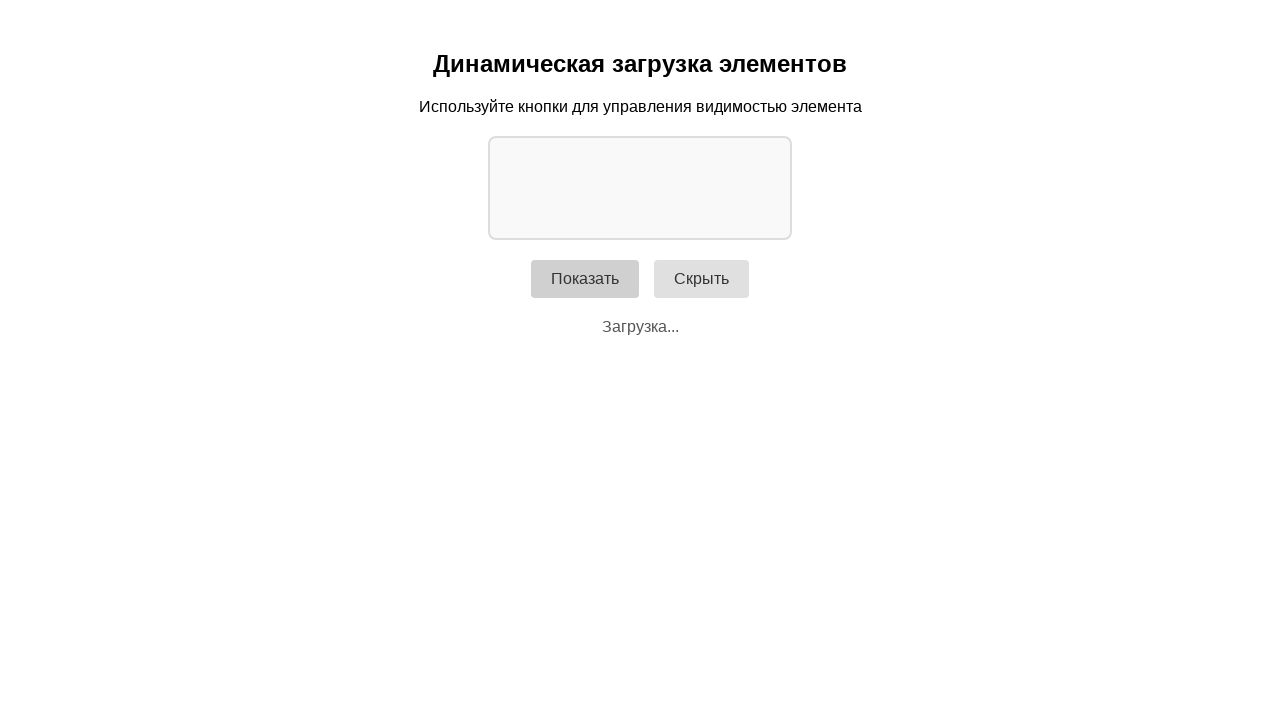

Message element became visible
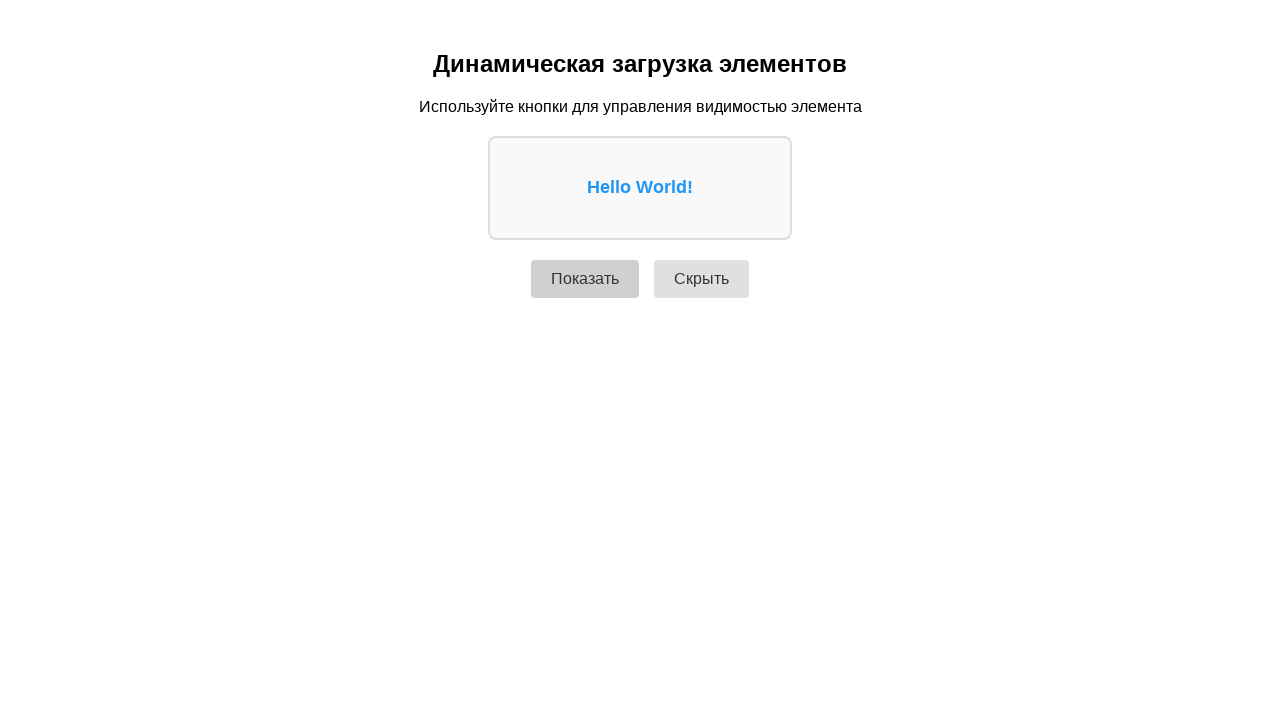

Verified that message element is visible
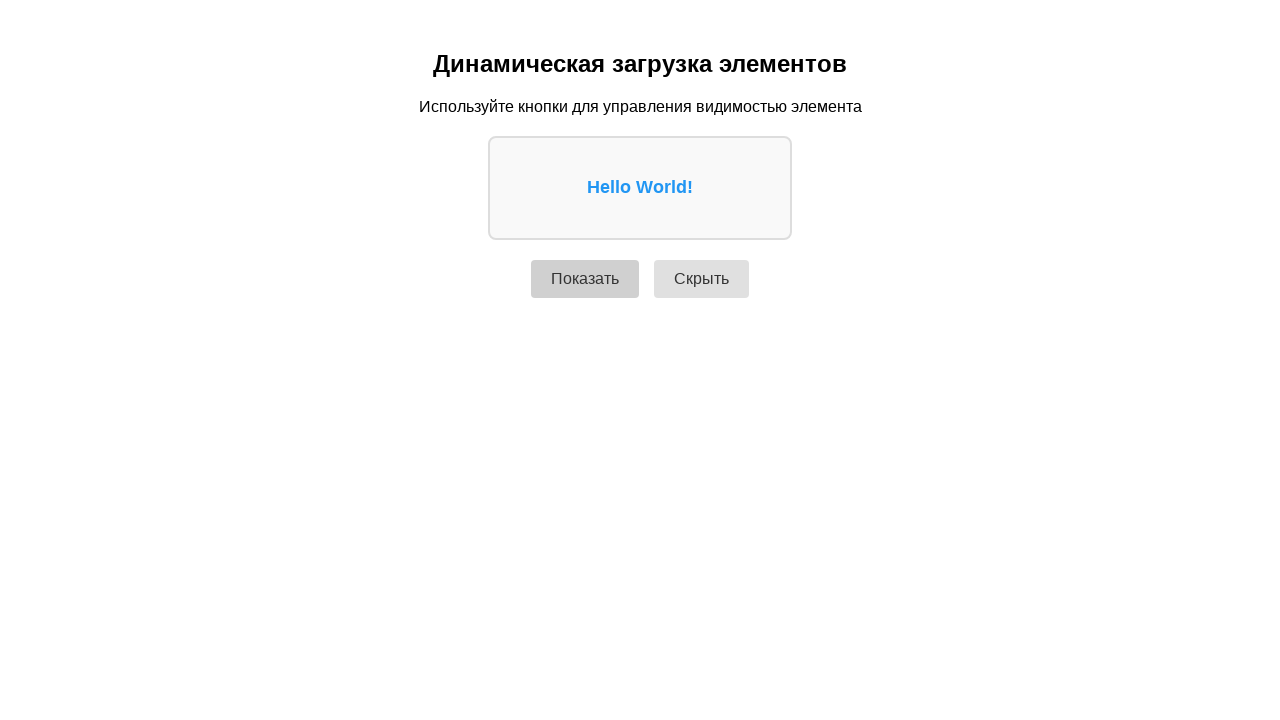

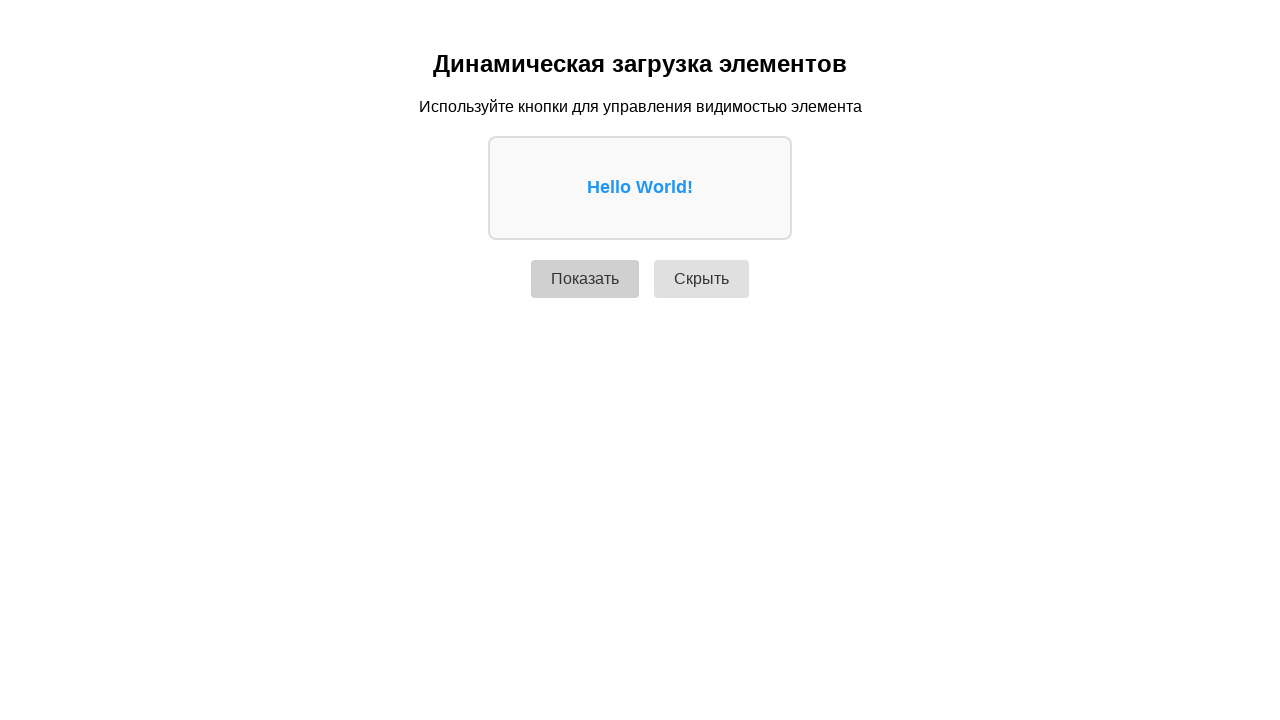